Tests selecting "1 Month" paste expiration option from the dropdown and verifies the selection is displayed correctly

Starting URL: https://pastebin.com

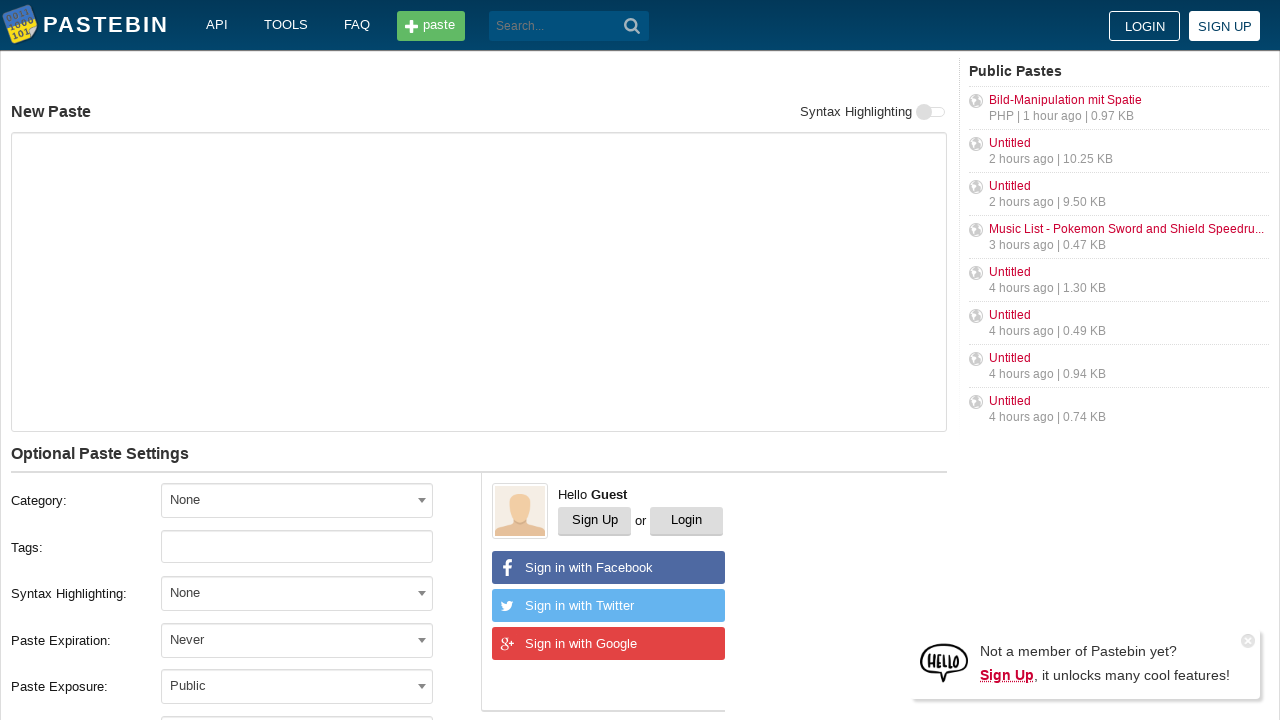

Clicked paste expiration dropdown at (311, 640) on xpath=//label[text()='Paste Expiration:']/following-sibling::div
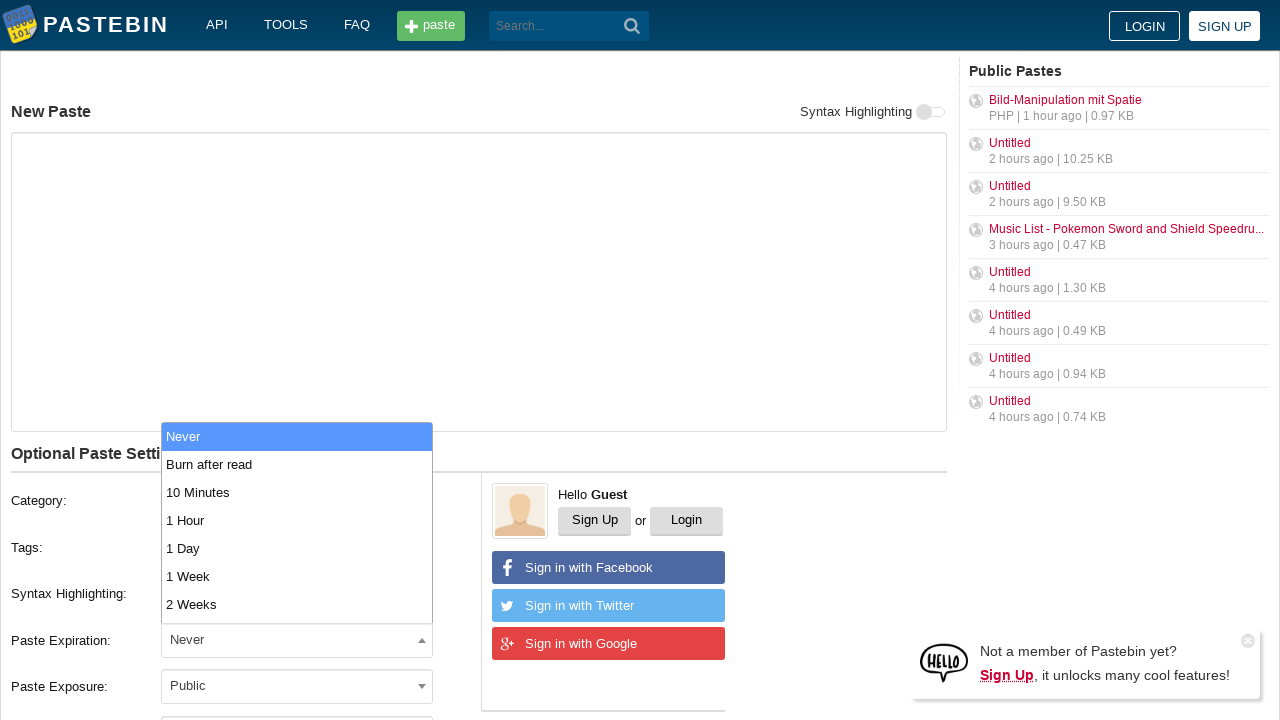

Selected '1 Month' option from expiration dropdown at (297, 608) on xpath=//span[@class='select2-results']//li[text()='1 Month']
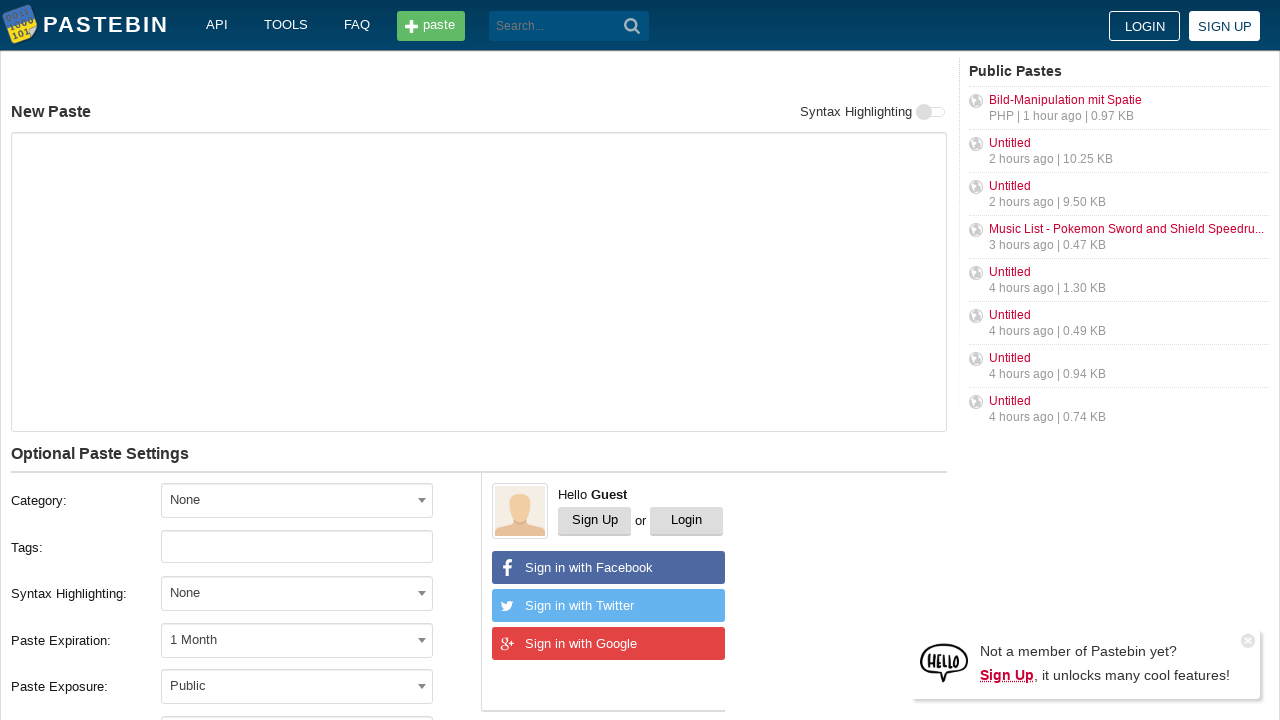

Verified that '1 Month' is displayed as the selected paste expiration option
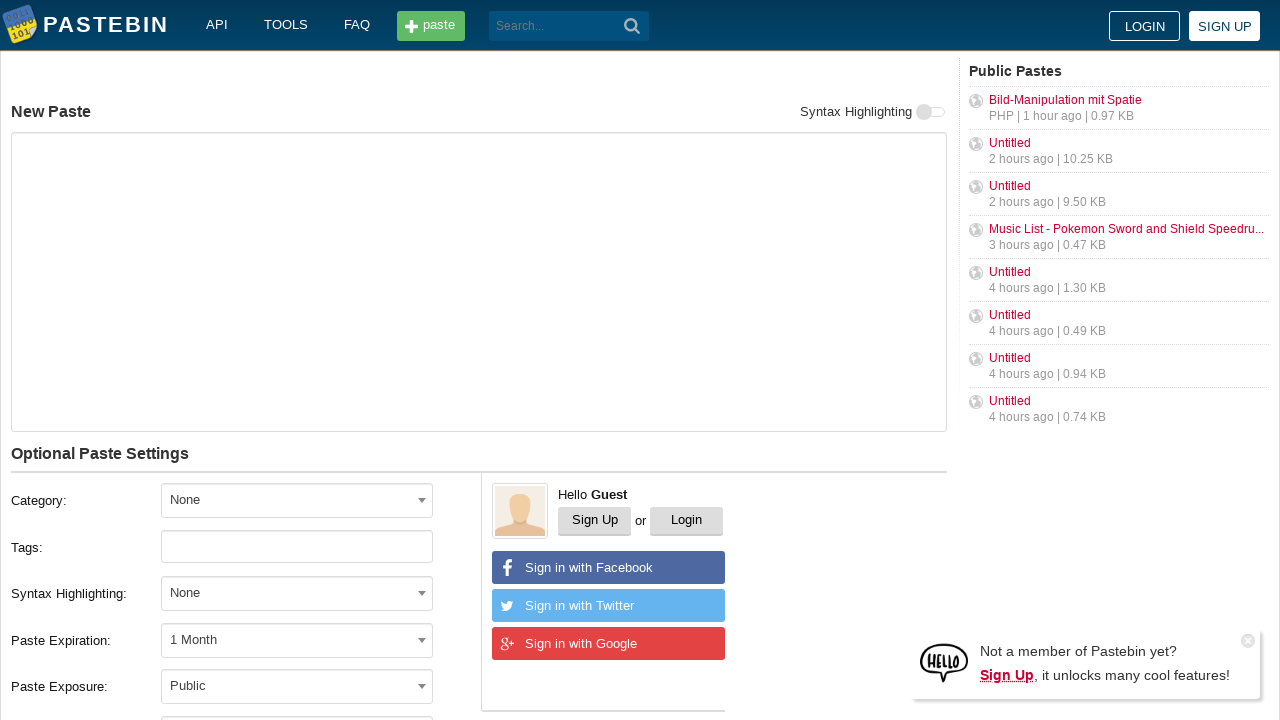

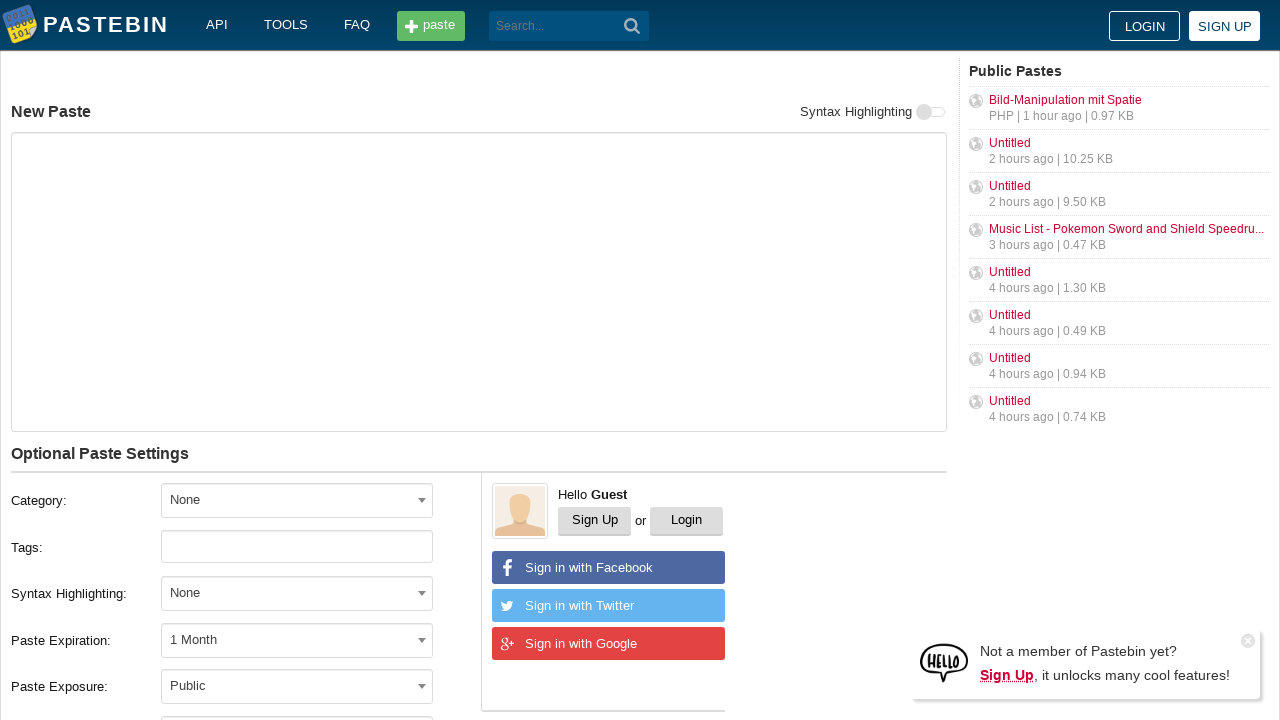